Tests dynamic controls by clicking Remove button and waiting for checkbox to disappear

Starting URL: http://the-internet.herokuapp.com/dynamic_controls

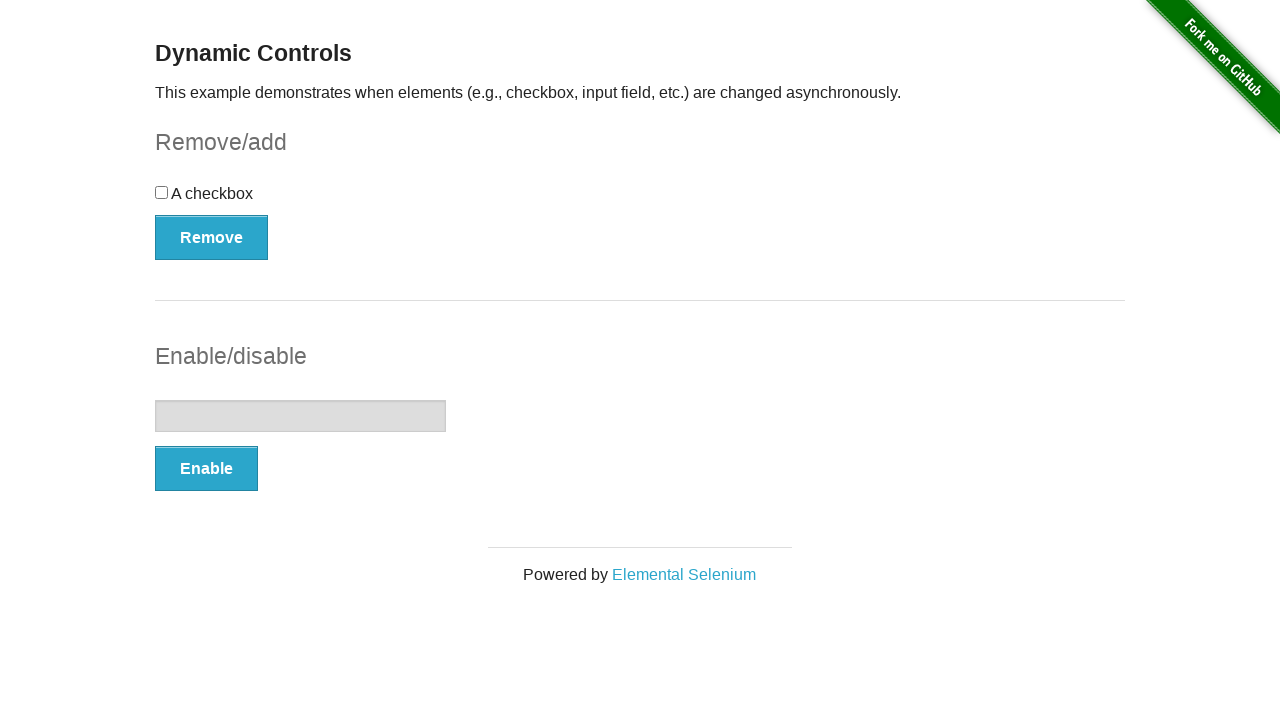

Verified checkbox is visible on the page
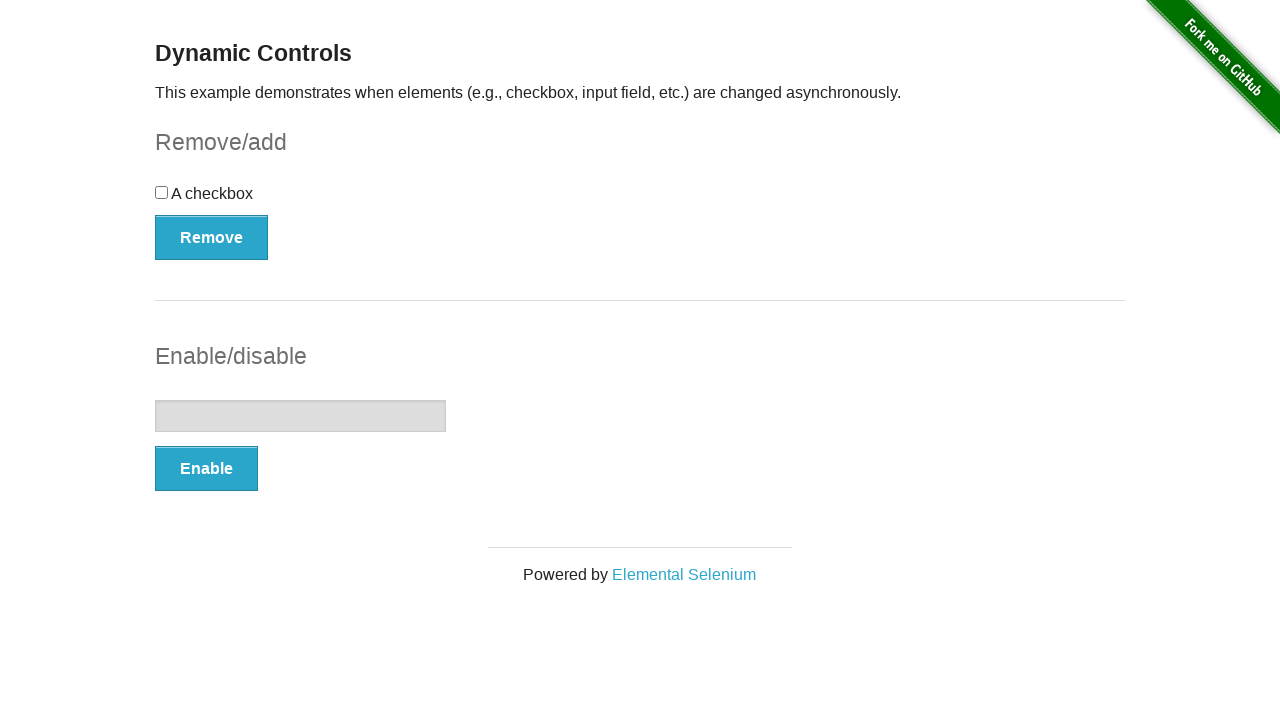

Clicked the Remove button at (212, 237) on xpath=//*[text()='Remove']
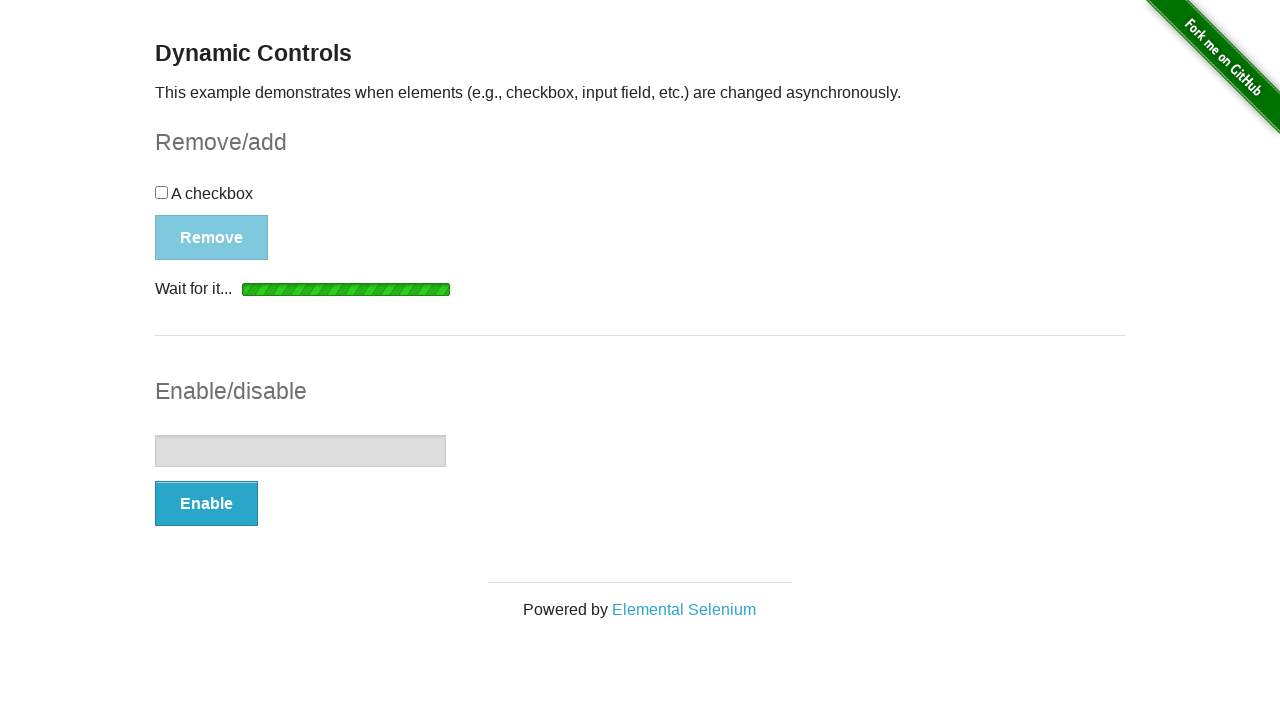

Loading indicator appeared
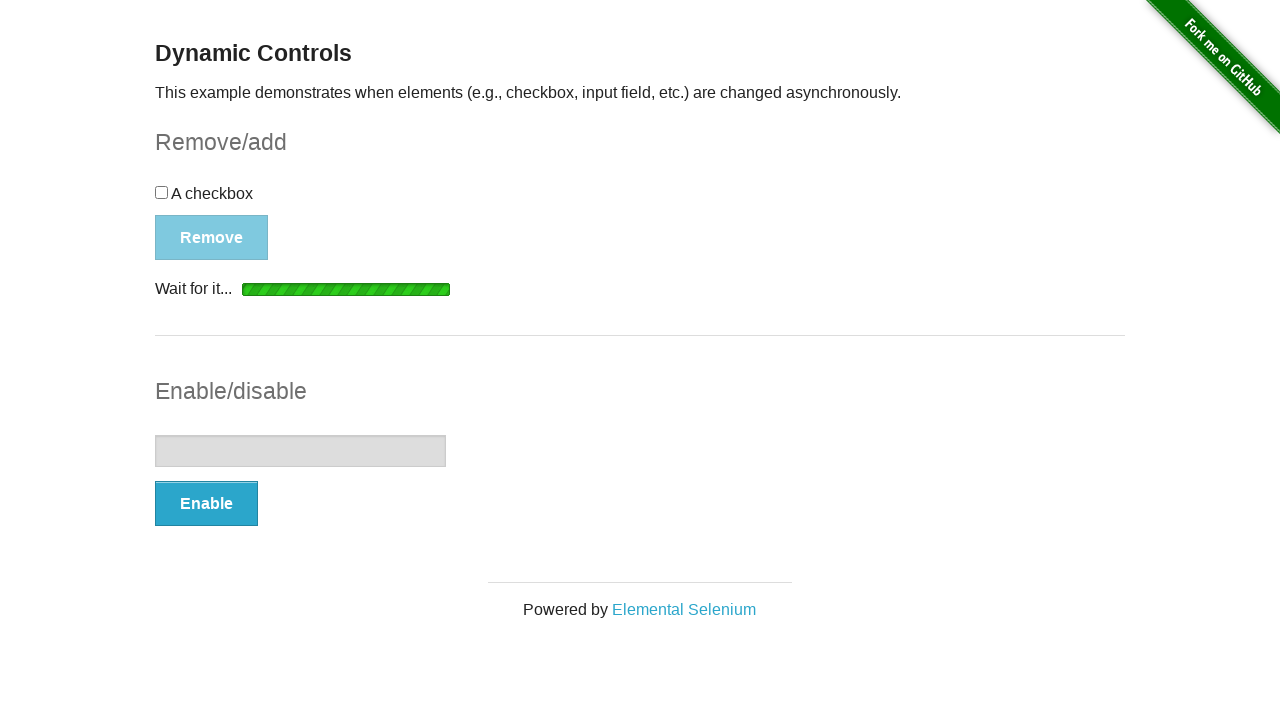

Loading indicator disappeared
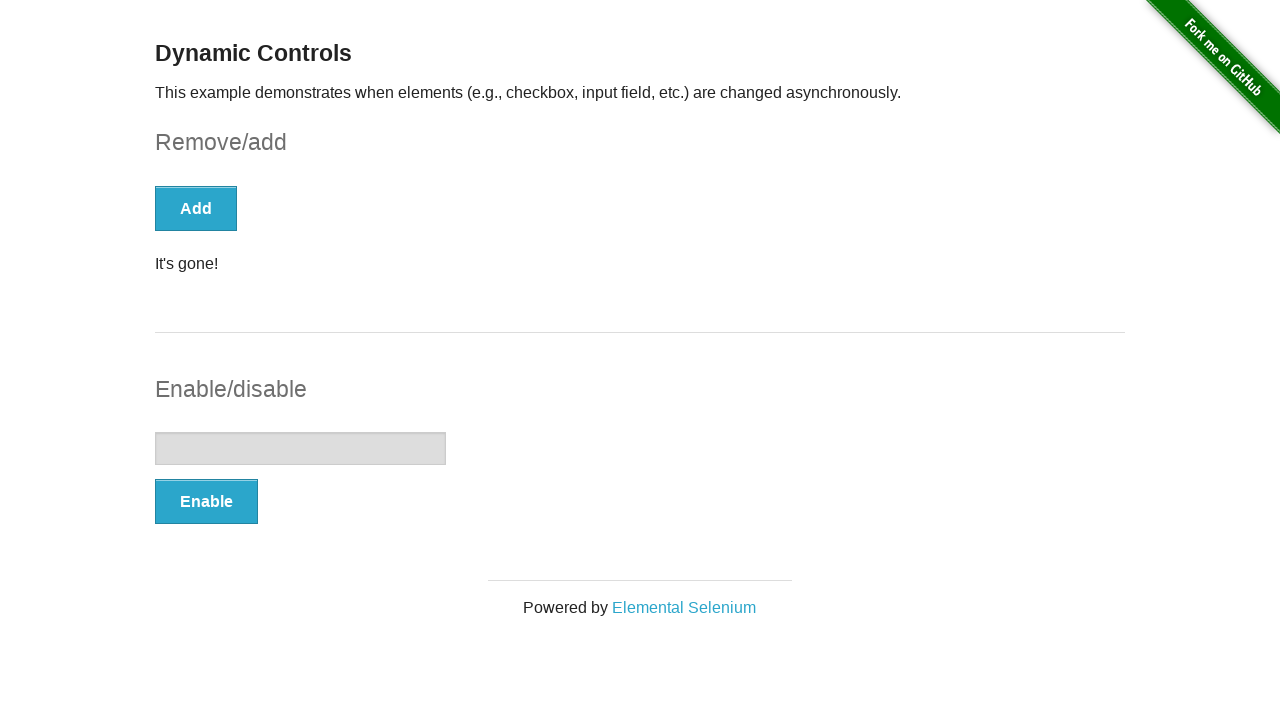

Verified the 'It's gone!' message appeared
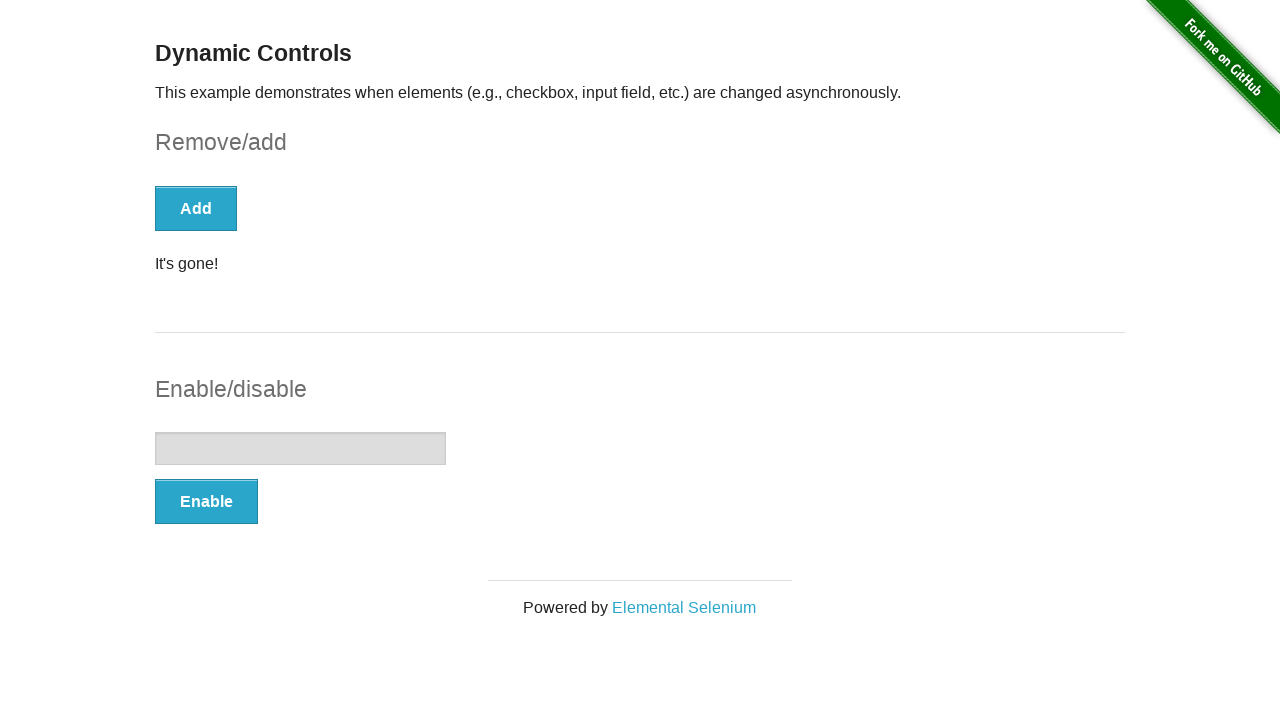

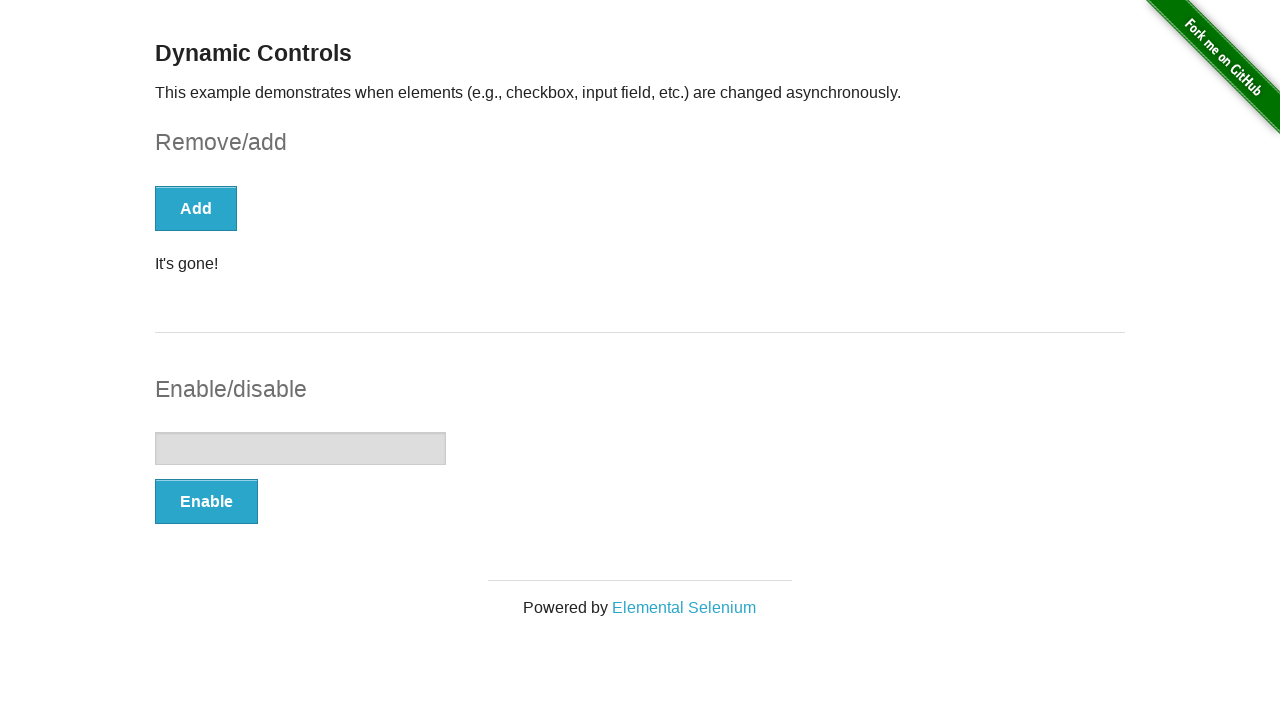